Tests dynamic loading page 2 where the element doesn't exist initially, clicking start and waiting for "Hello World!" text

Starting URL: http://the-internet.herokuapp.com/dynamic_loading/2

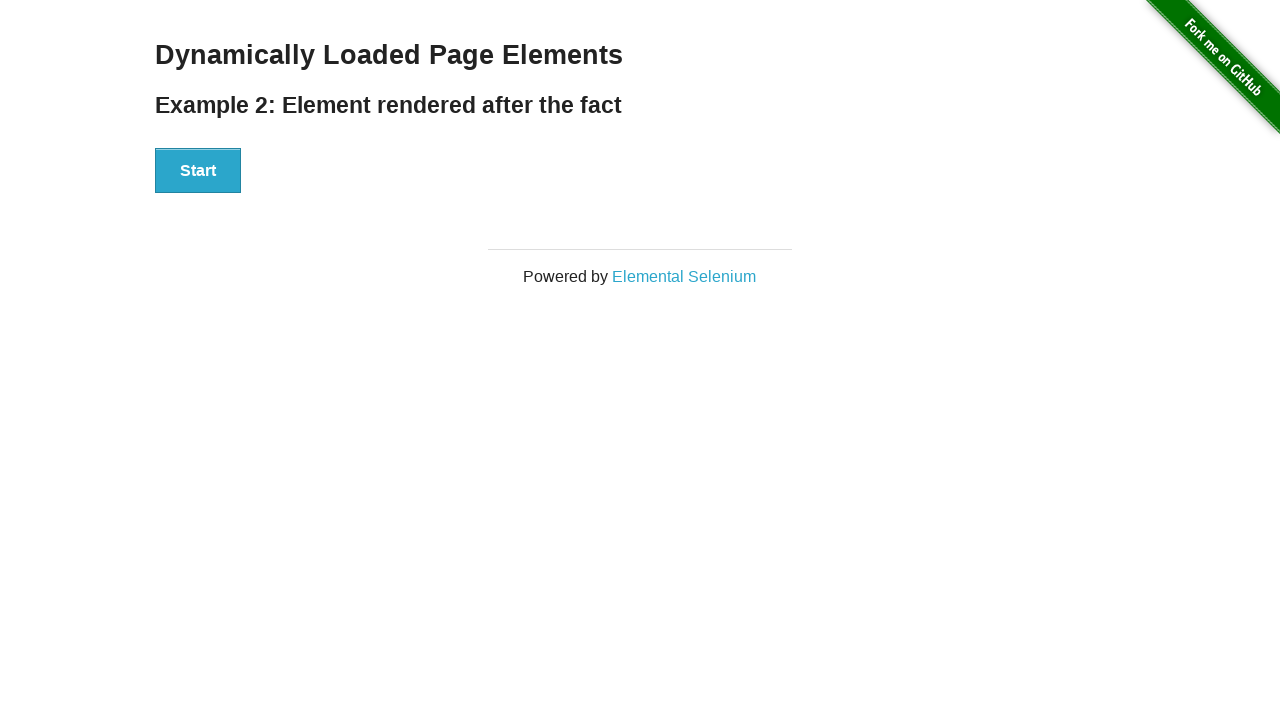

Clicked start button to trigger dynamic loading at (198, 171) on xpath=//div[@id='start']//button
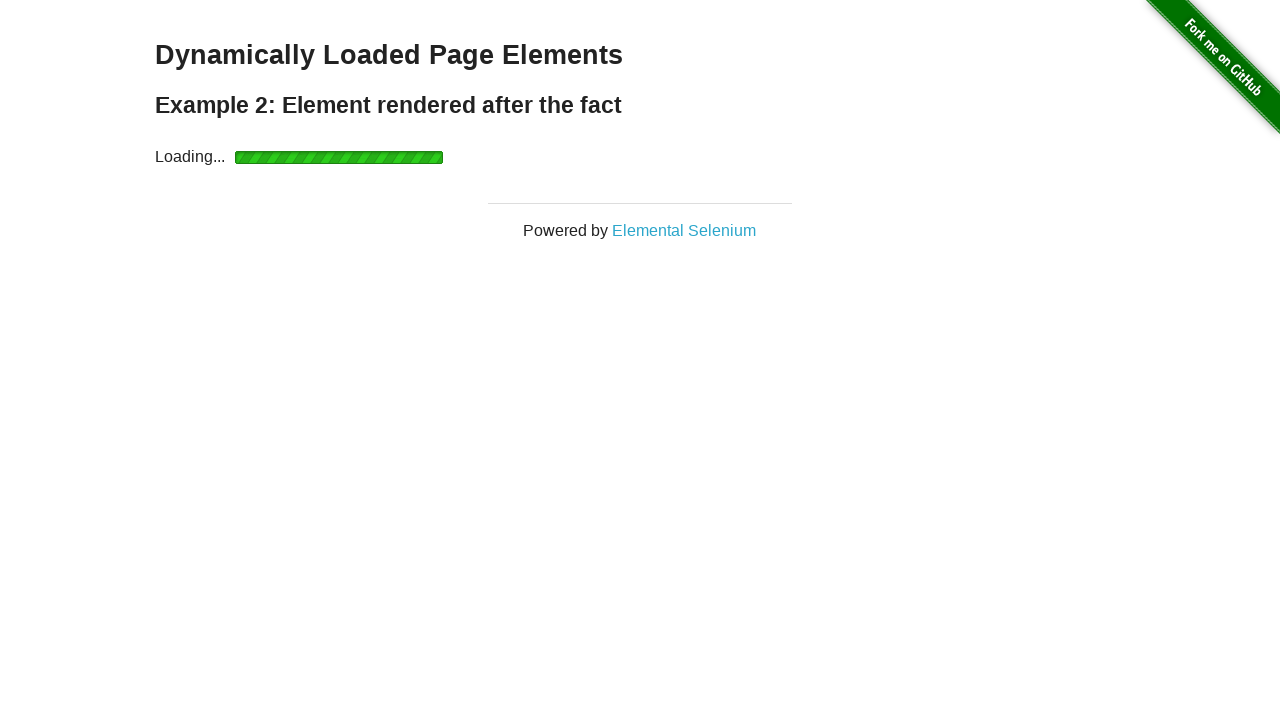

Waited for finish element to appear with 'Hello World!' text
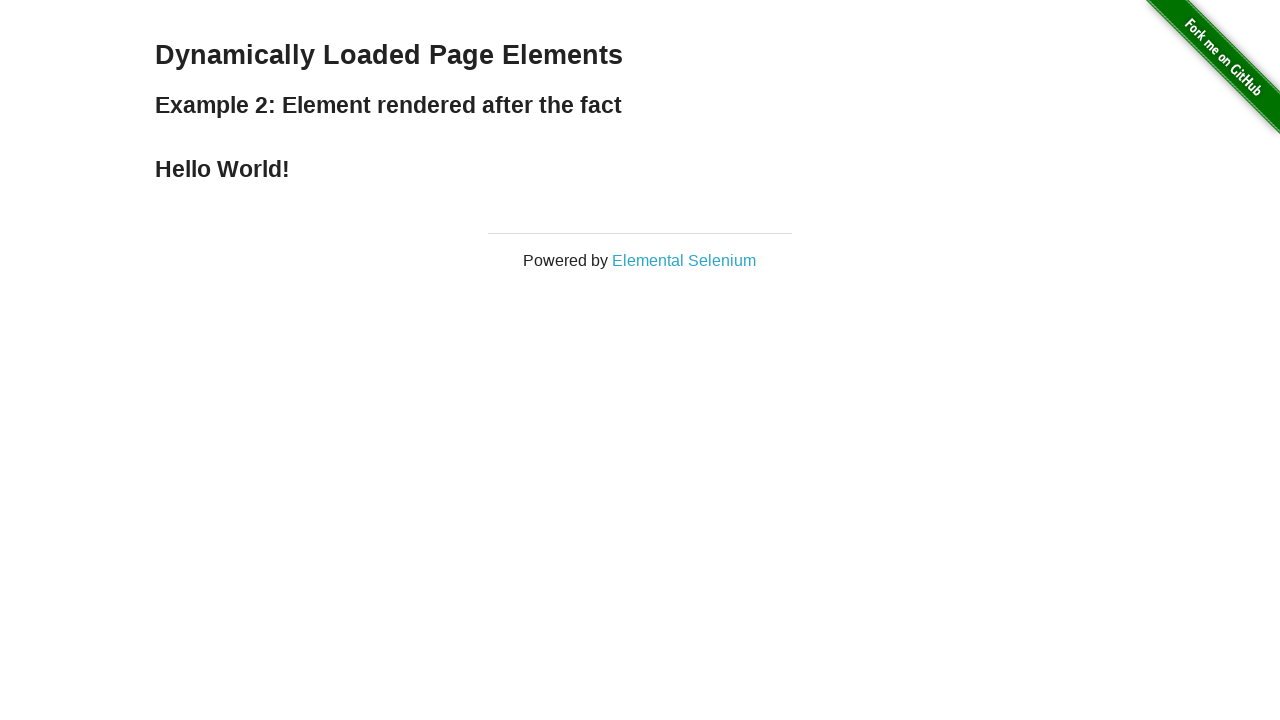

Retrieved text content from finish element
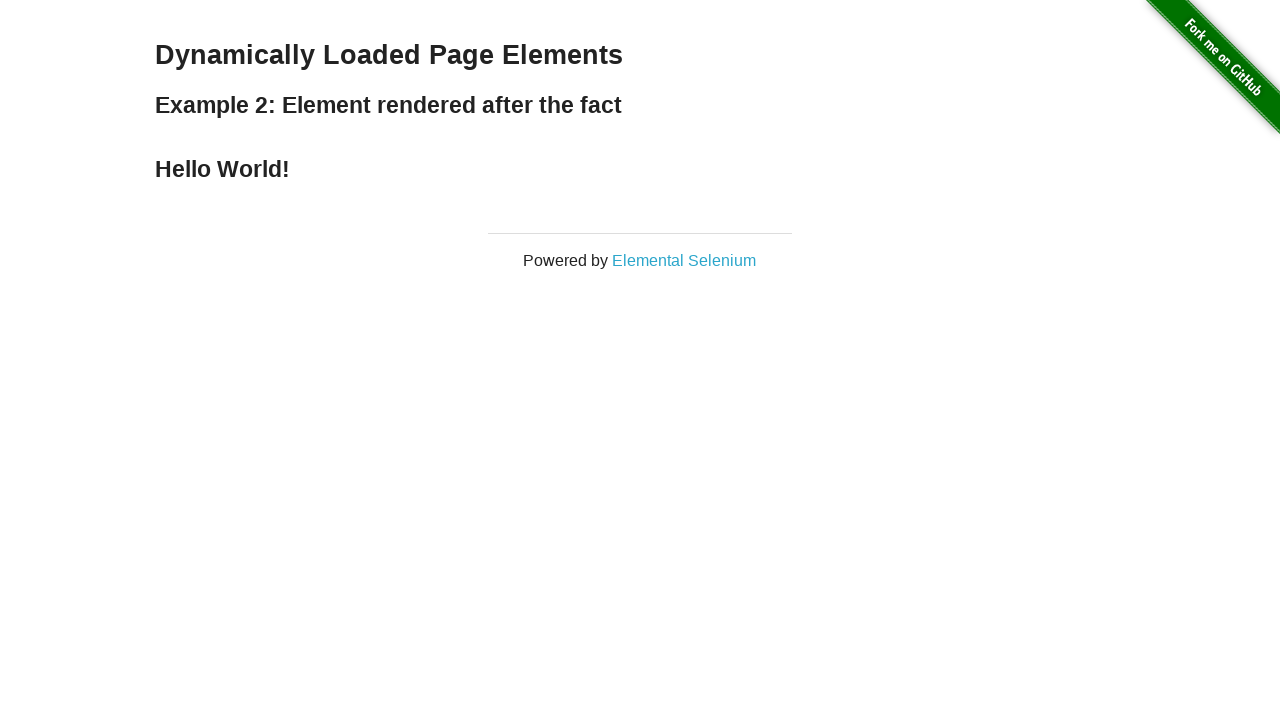

Asserted that 'Hello World!' text is present in finish element
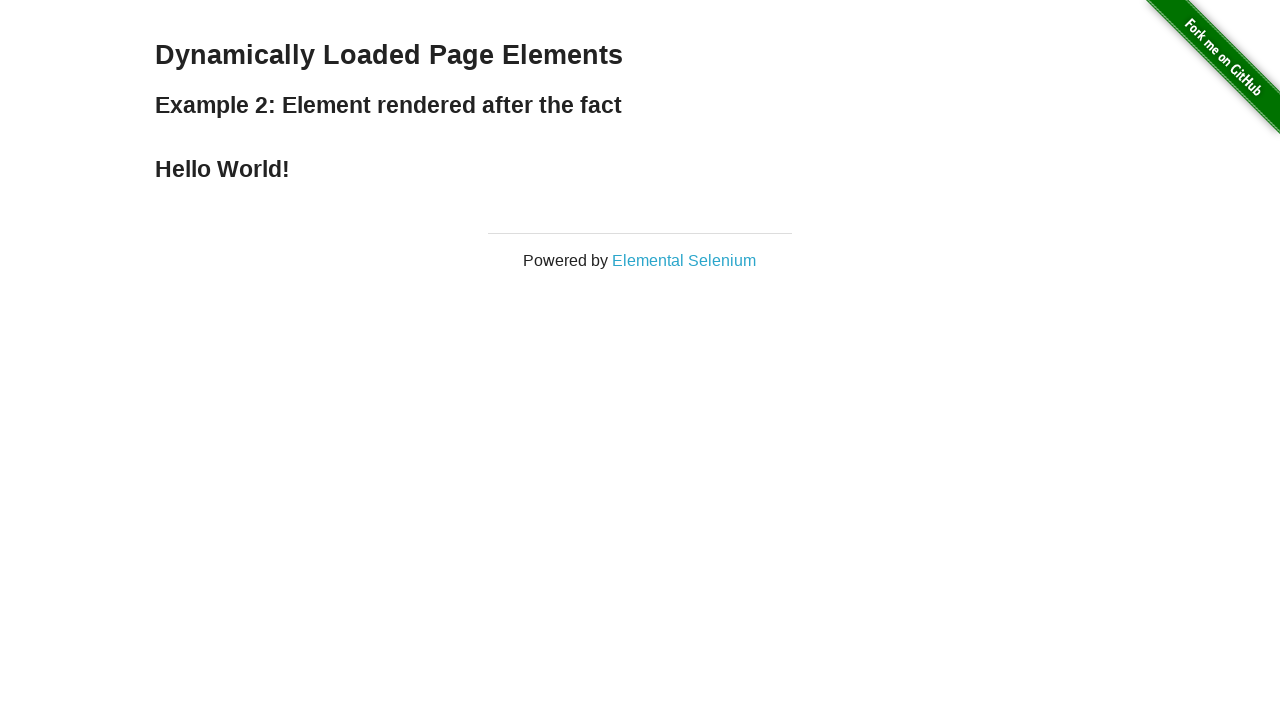

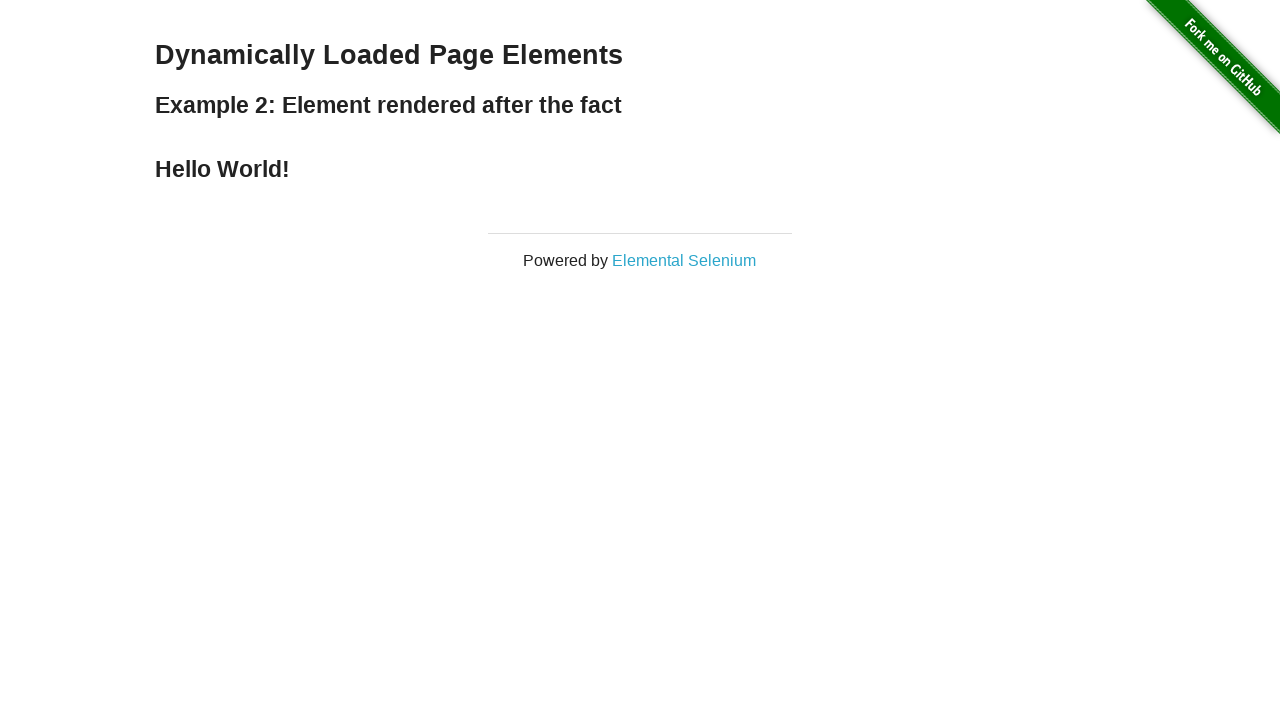